Tests browser alert handling by clicking buttons that trigger alerts, accepting them, and entering text in a prompt

Starting URL: https://demoqa.com/alerts

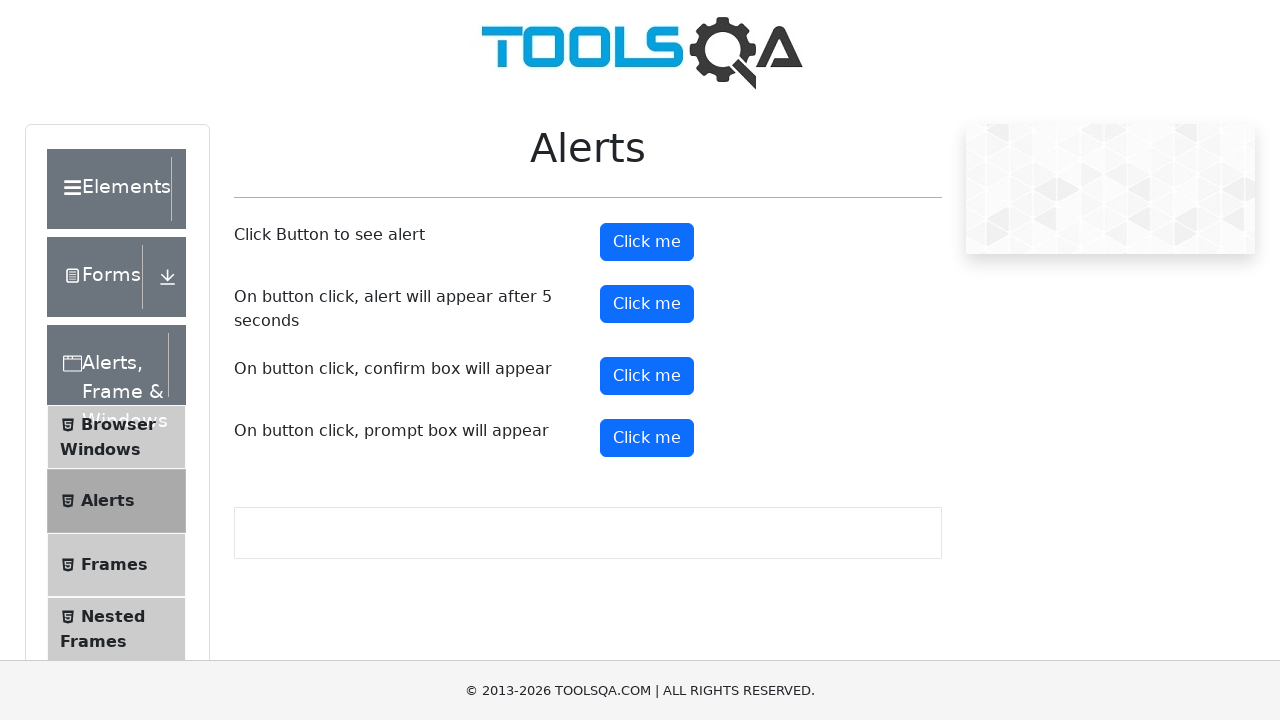

Set up dialog handler to accept first alert
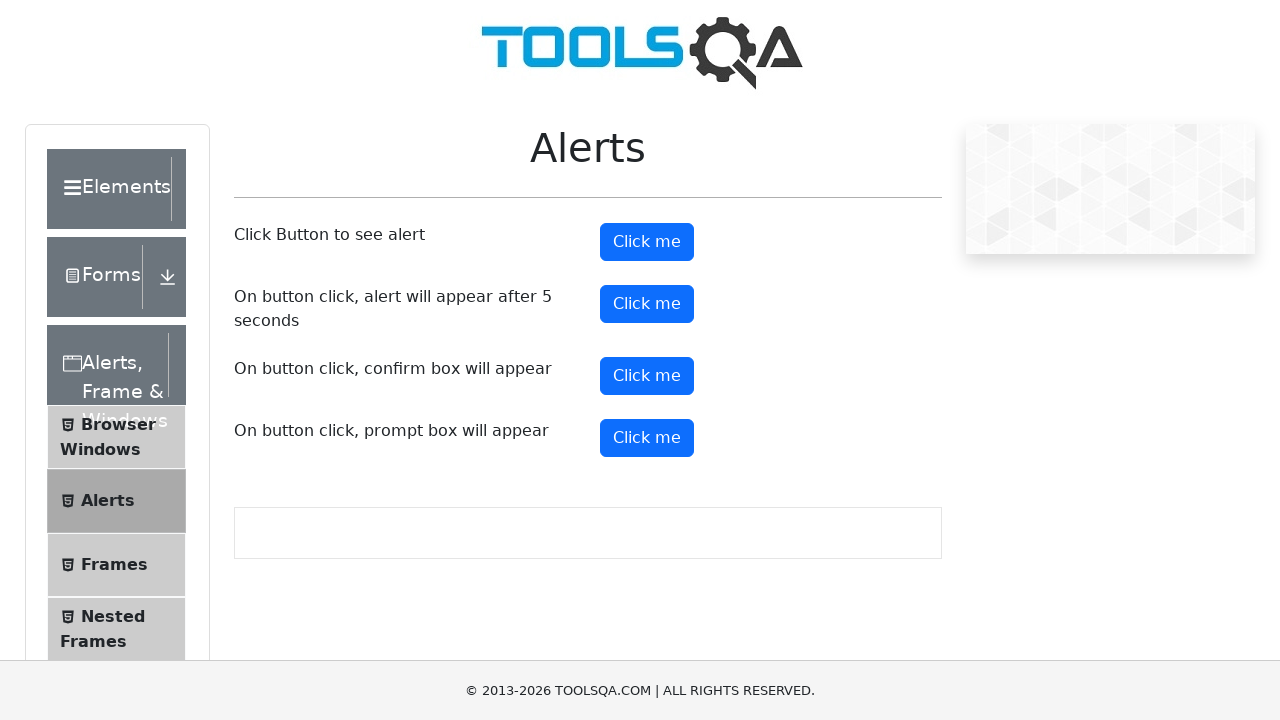

Clicked alert button to trigger alert at (647, 242) on #alertButton
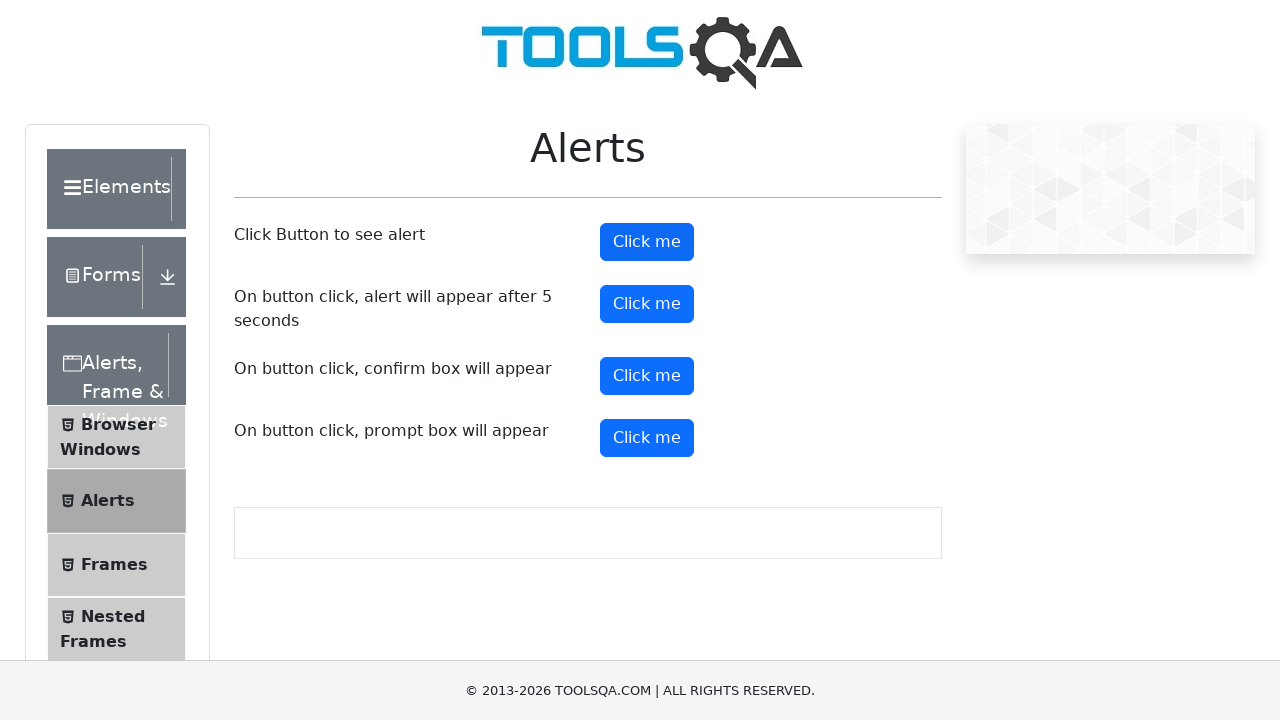

Set up dialog handler to accept prompt with text 'Fahim'
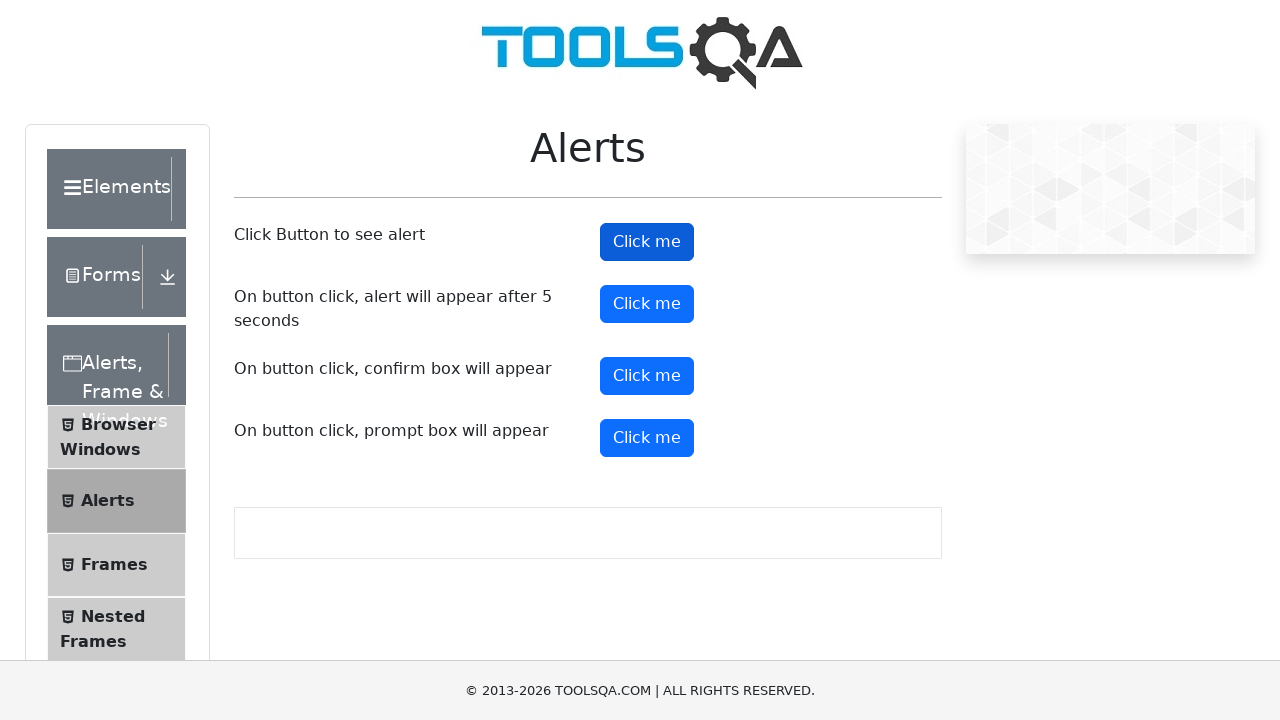

Clicked prompt button to trigger prompt dialog at (647, 438) on #promtButton
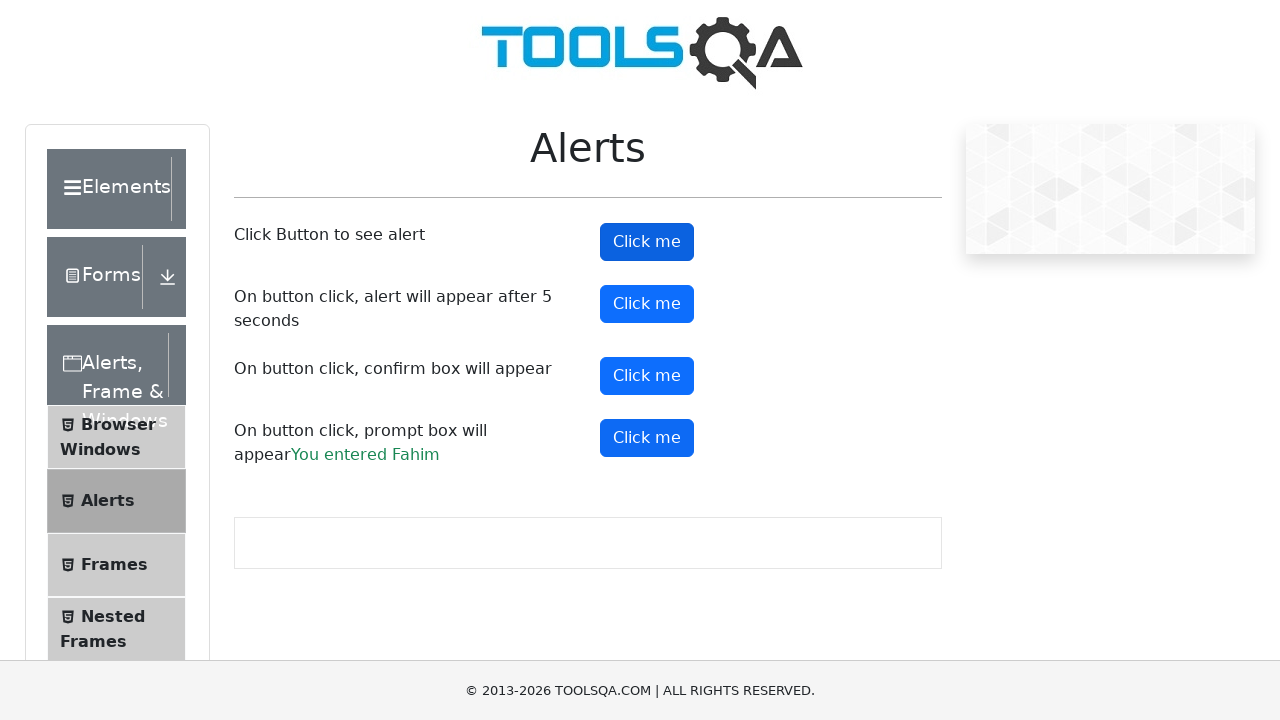

Prompt result text element loaded
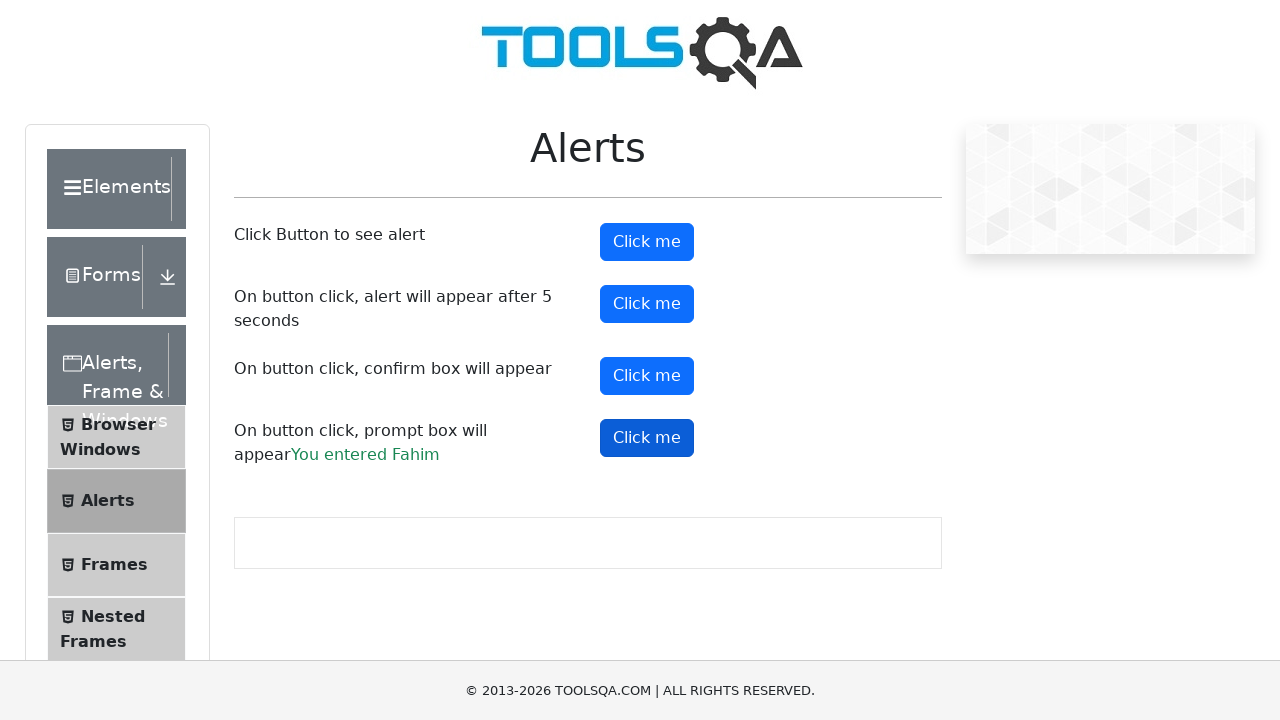

Retrieved prompt result text content
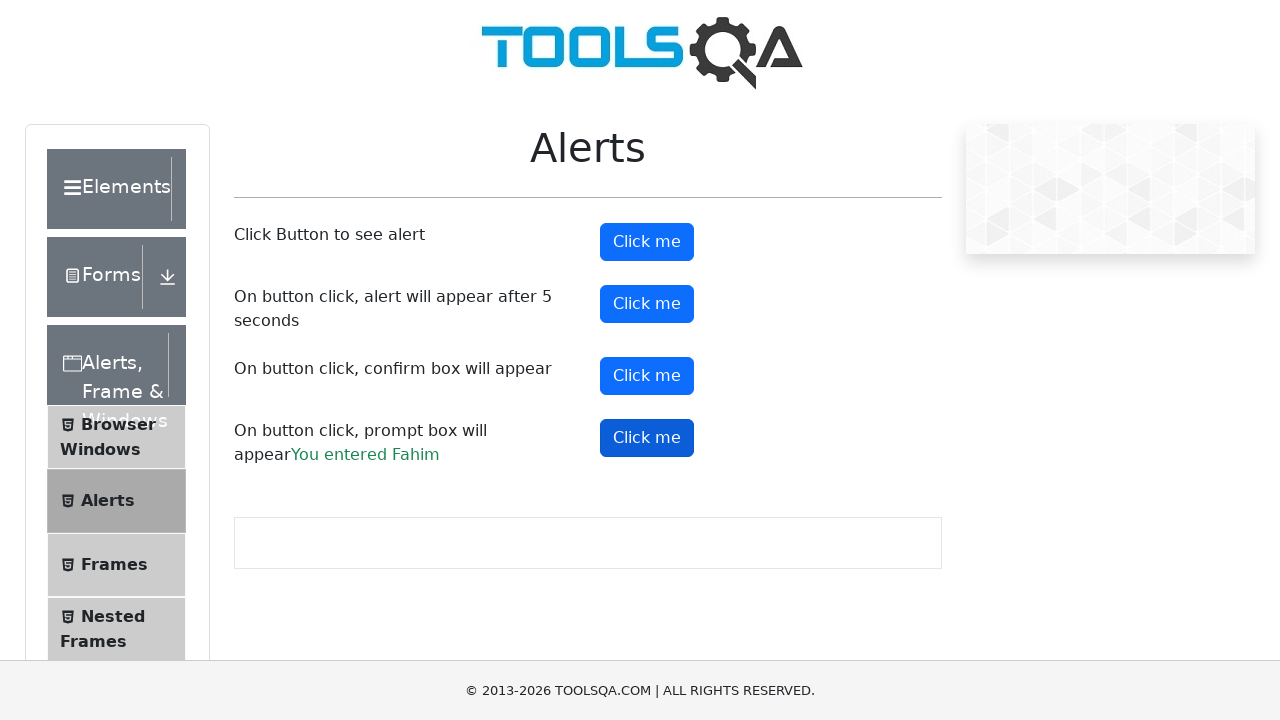

Verified that 'Fahim' is present in the prompt result text
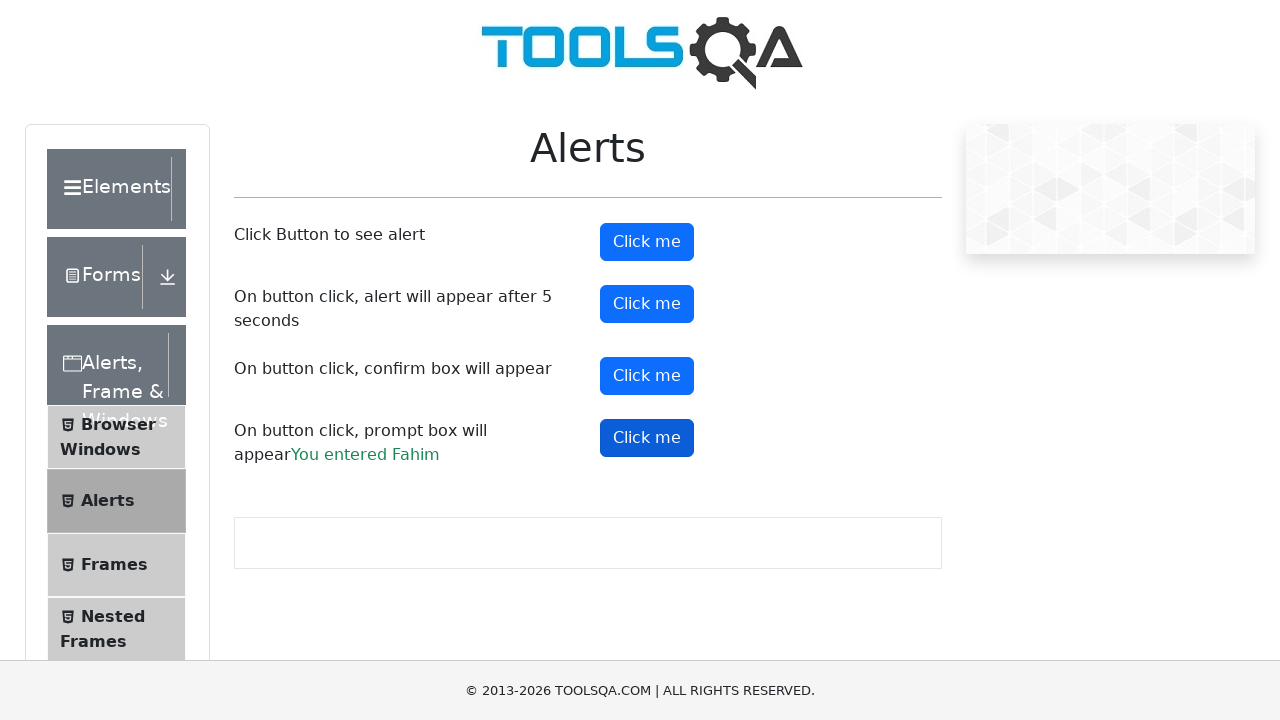

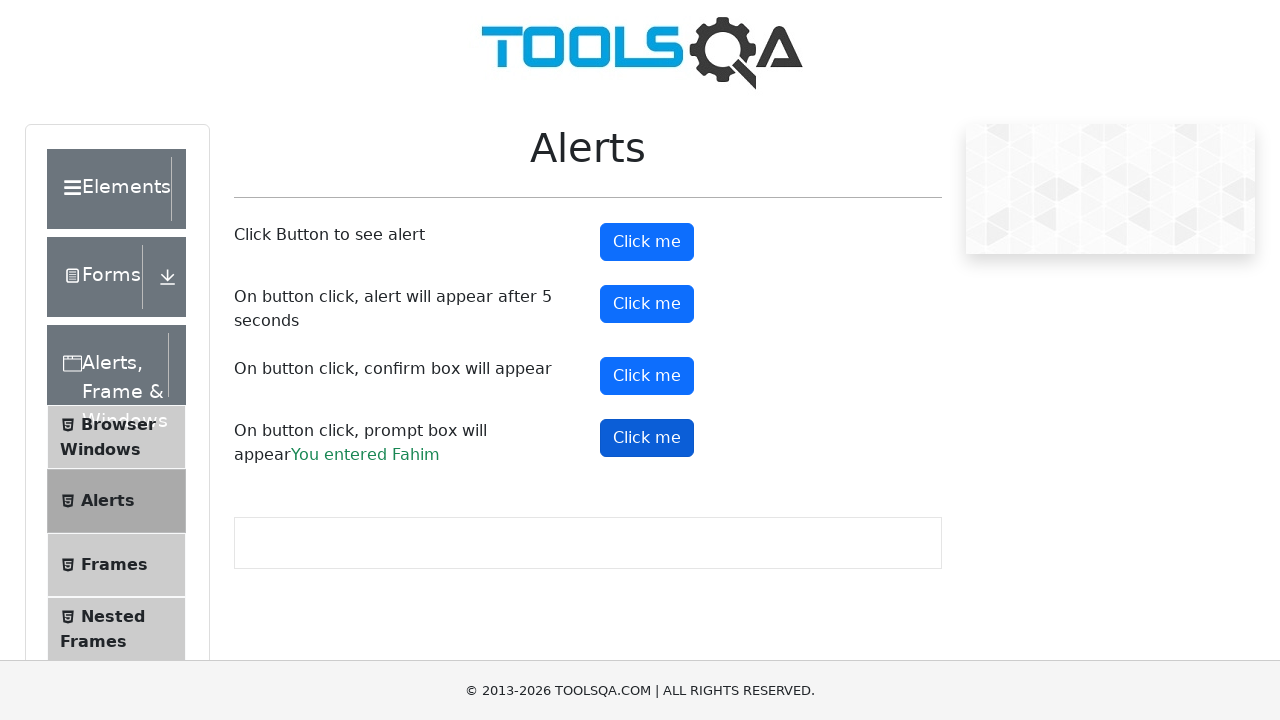